Fills out a registration form with username, password, gender selection, and date of birth fields

Starting URL: https://pushing-it.vercel.app/

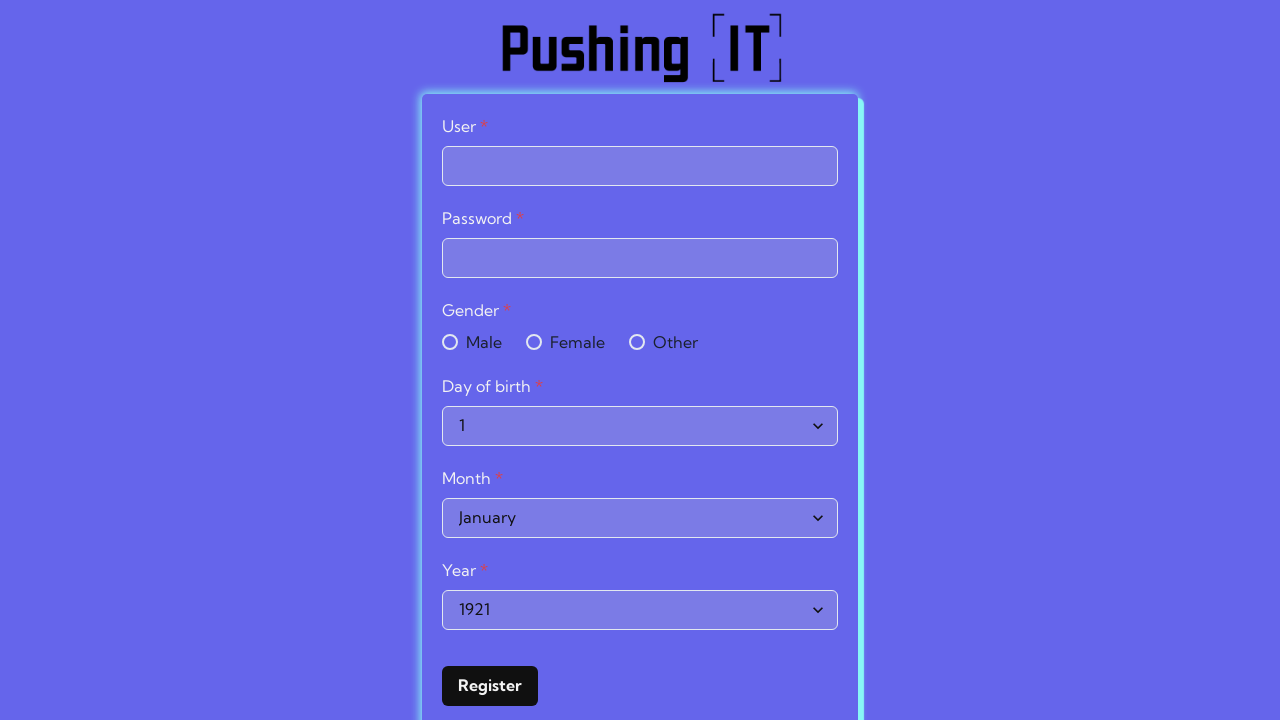

Filled username field with 'testUser456' on input[name='user']
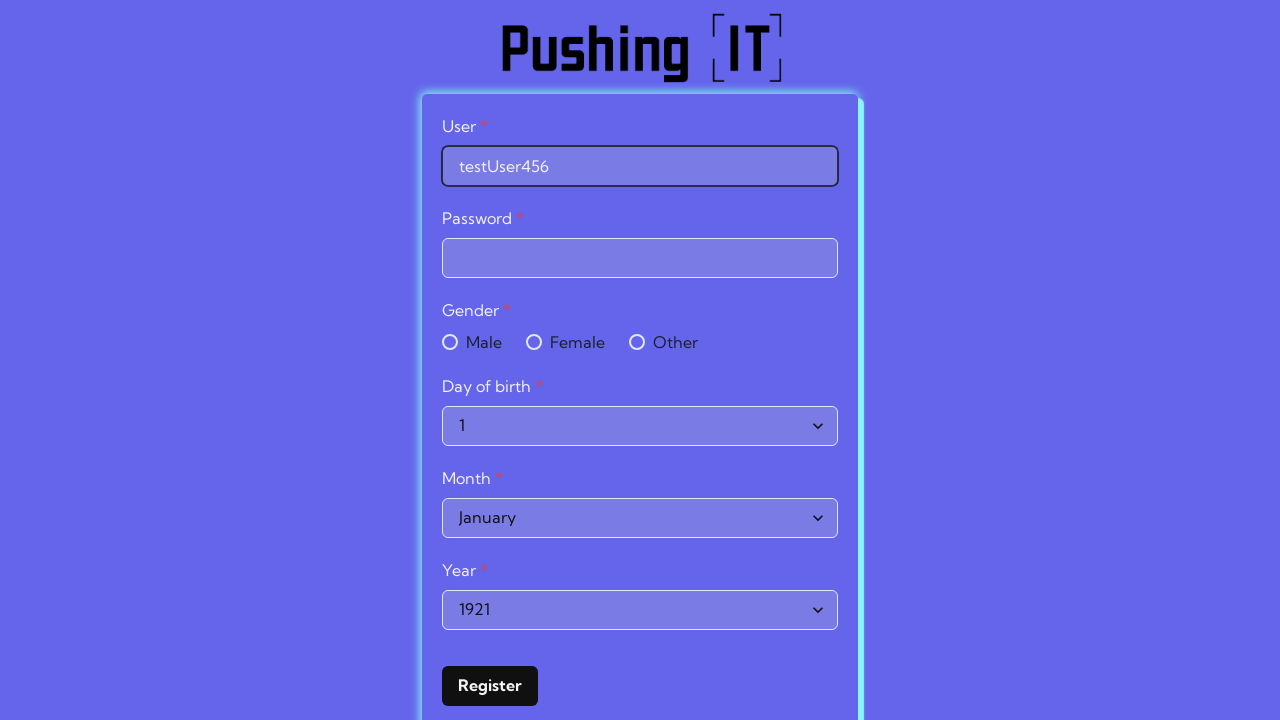

Filled password field with 'SecurePass123!' on input[name='pass']
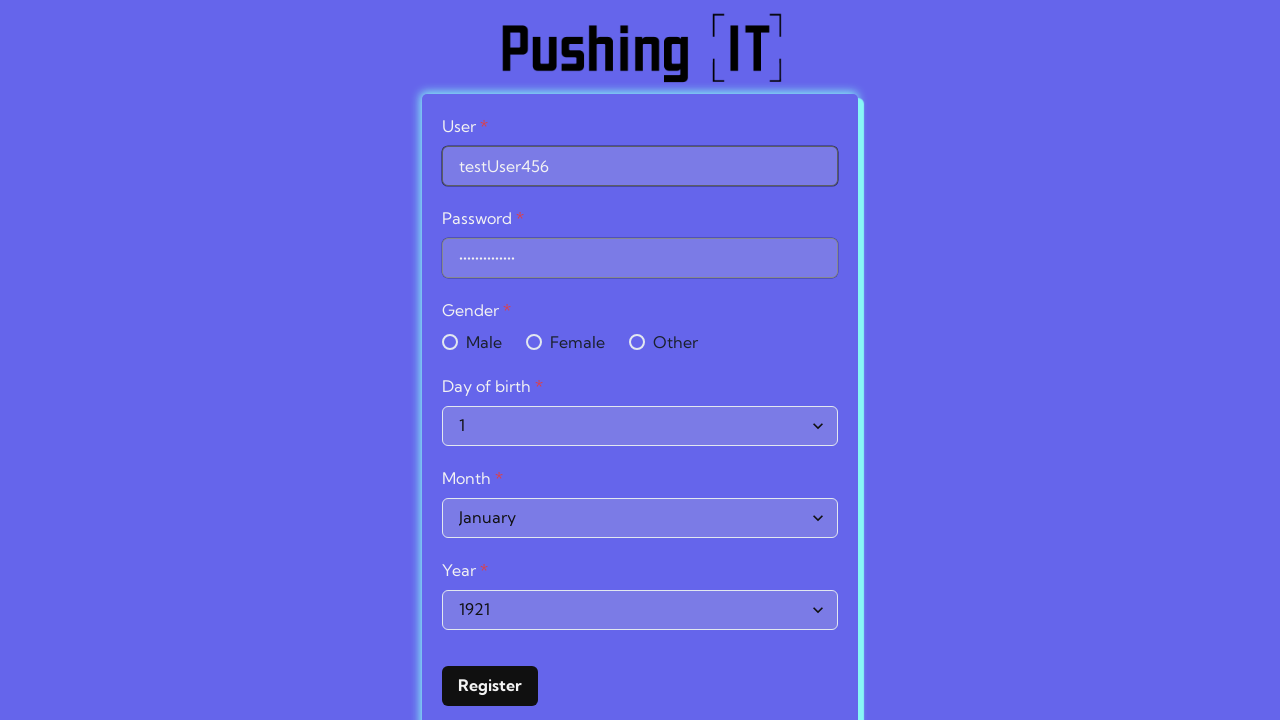

Selected Male gender option at (450, 342) on span[data-cy='Male']
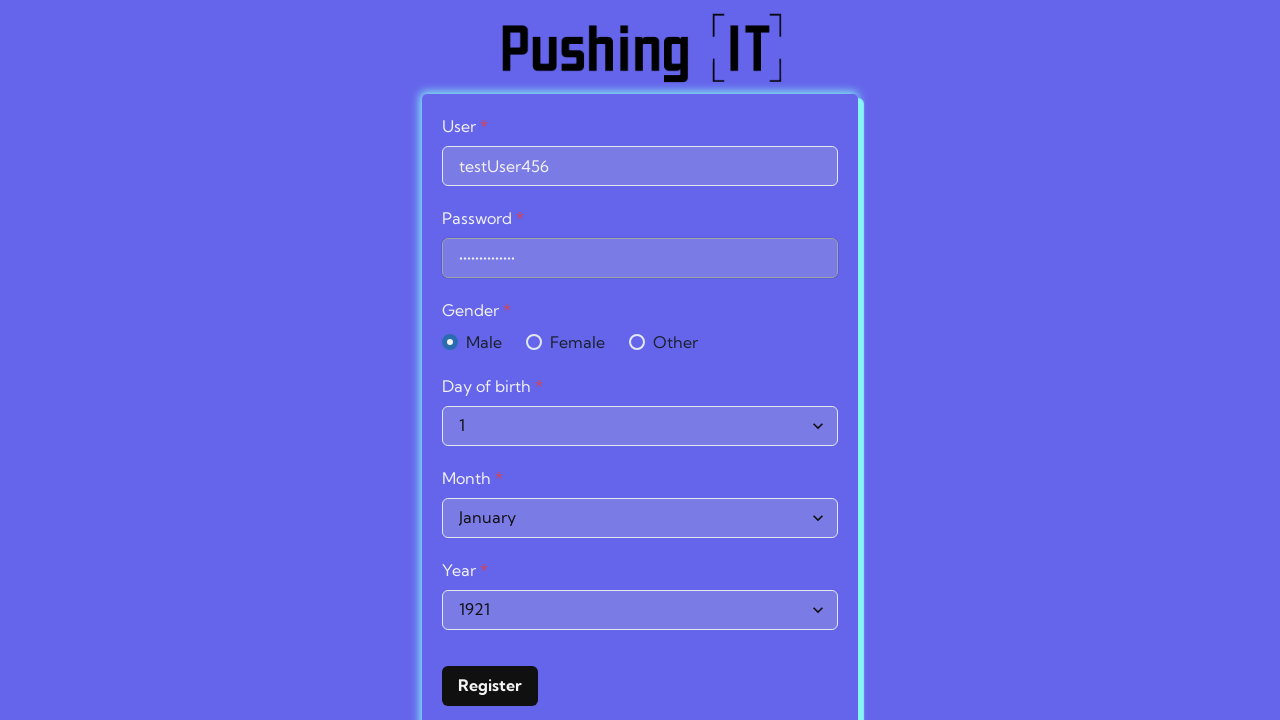

Selected day of birth as 1 on #day
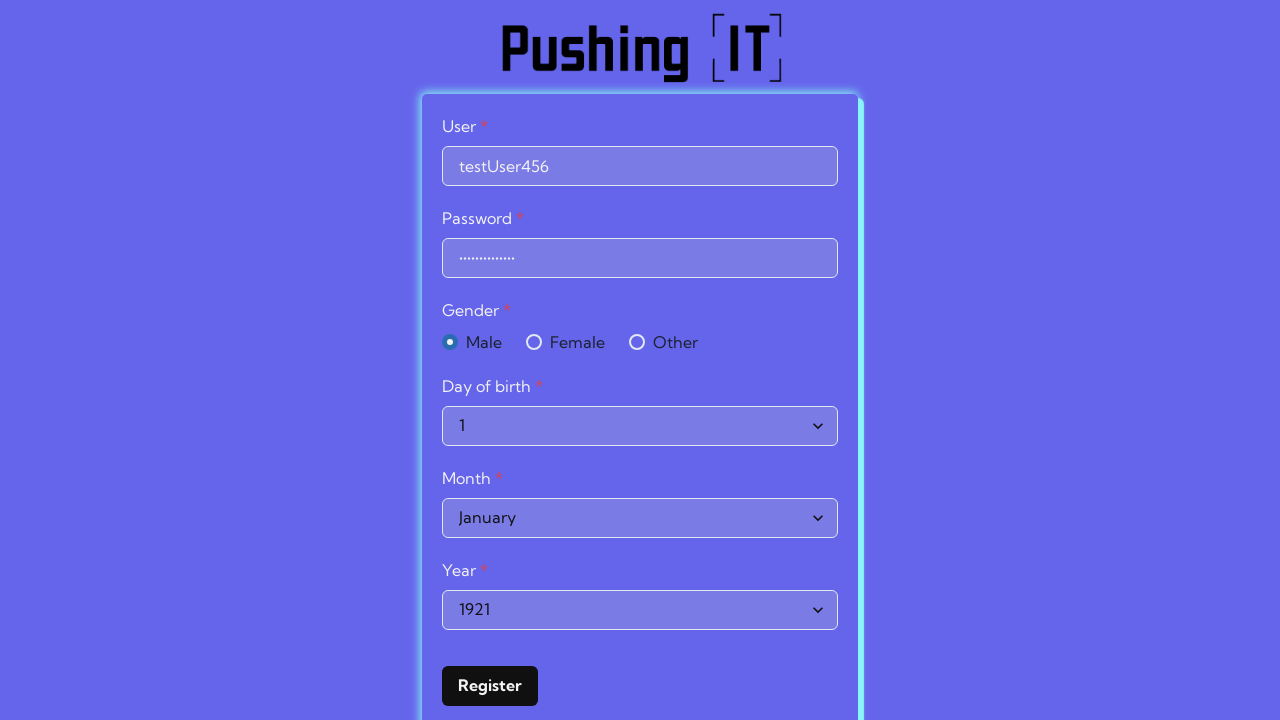

Selected month of birth as 1 on #month
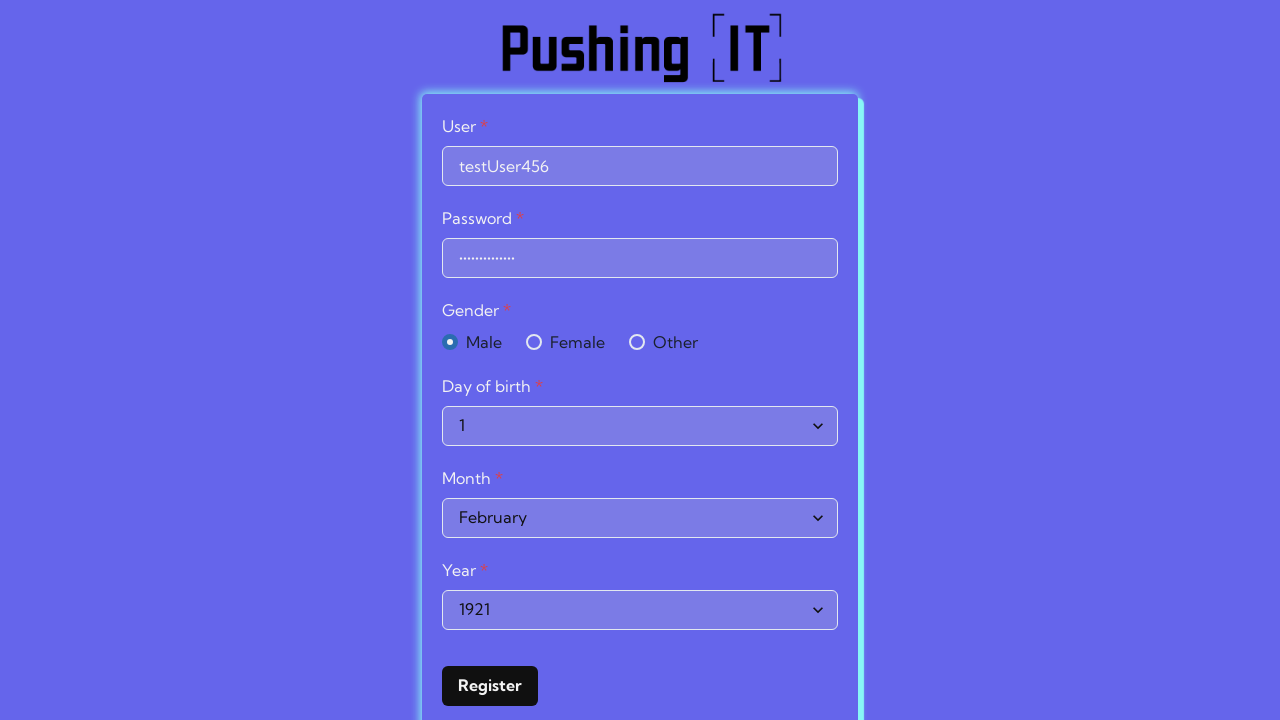

Selected year of birth as 1927 (99 years ago) on #year
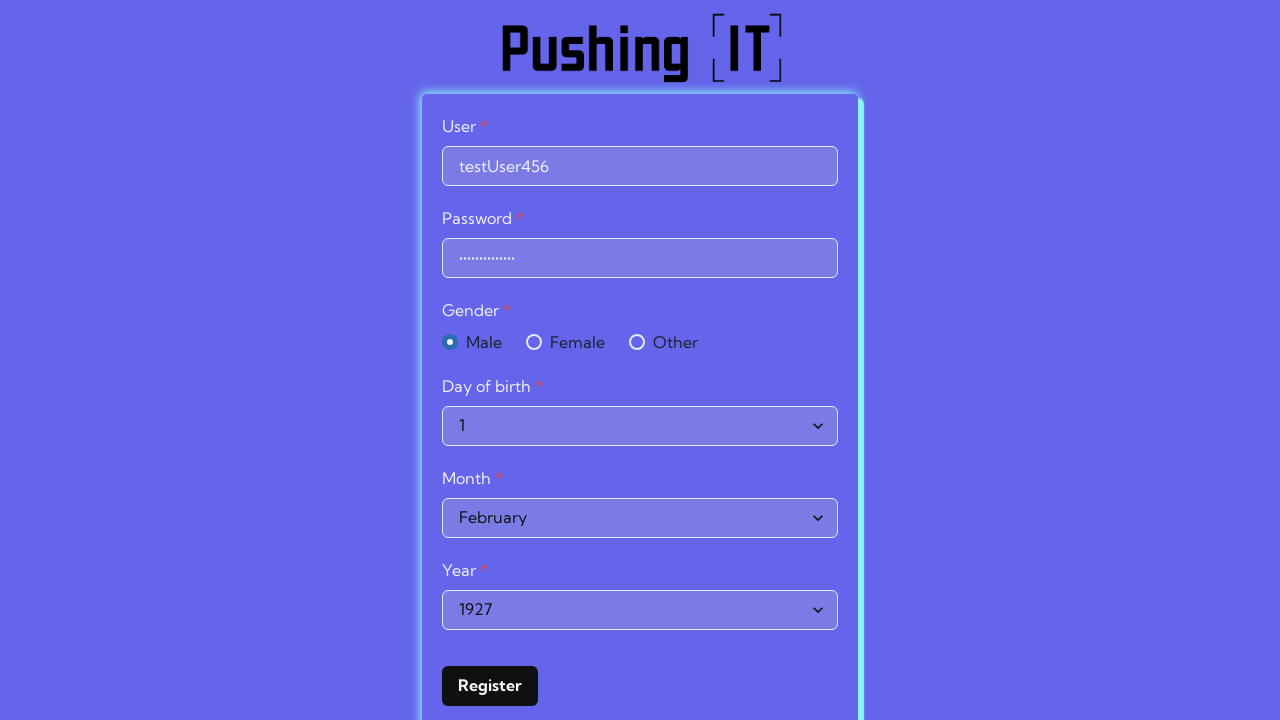

Calculated age as 99 years old
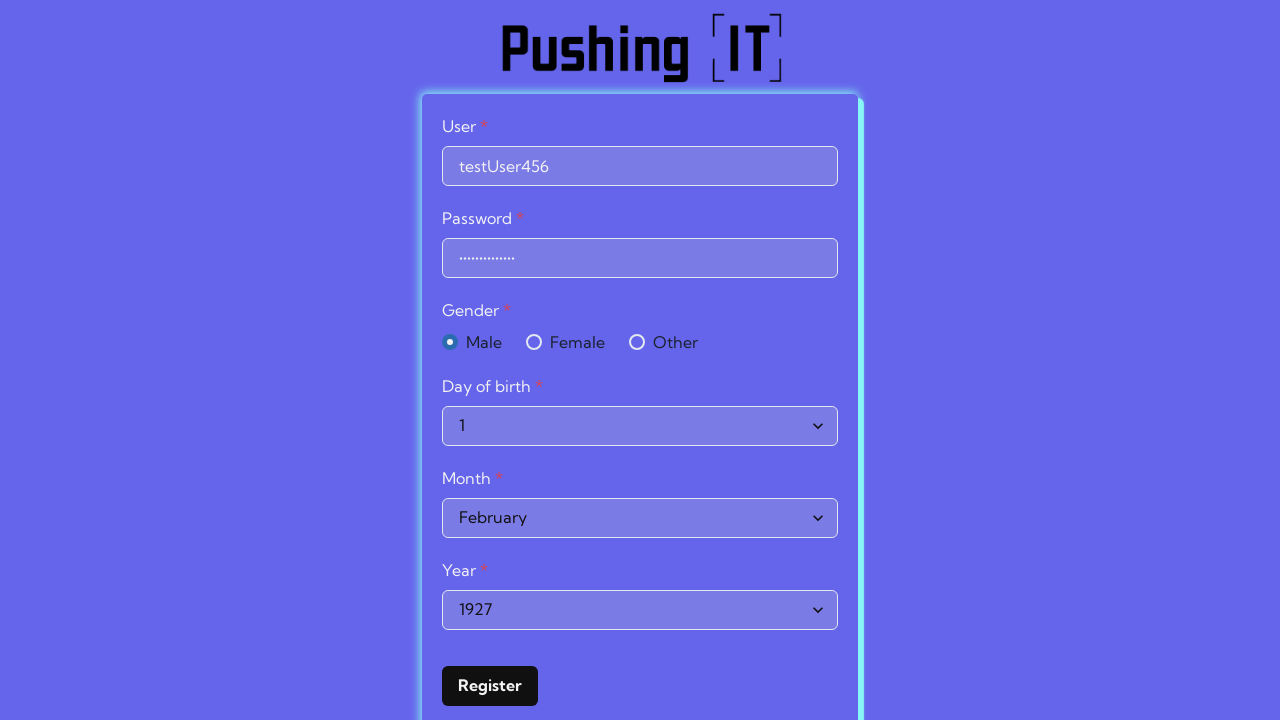

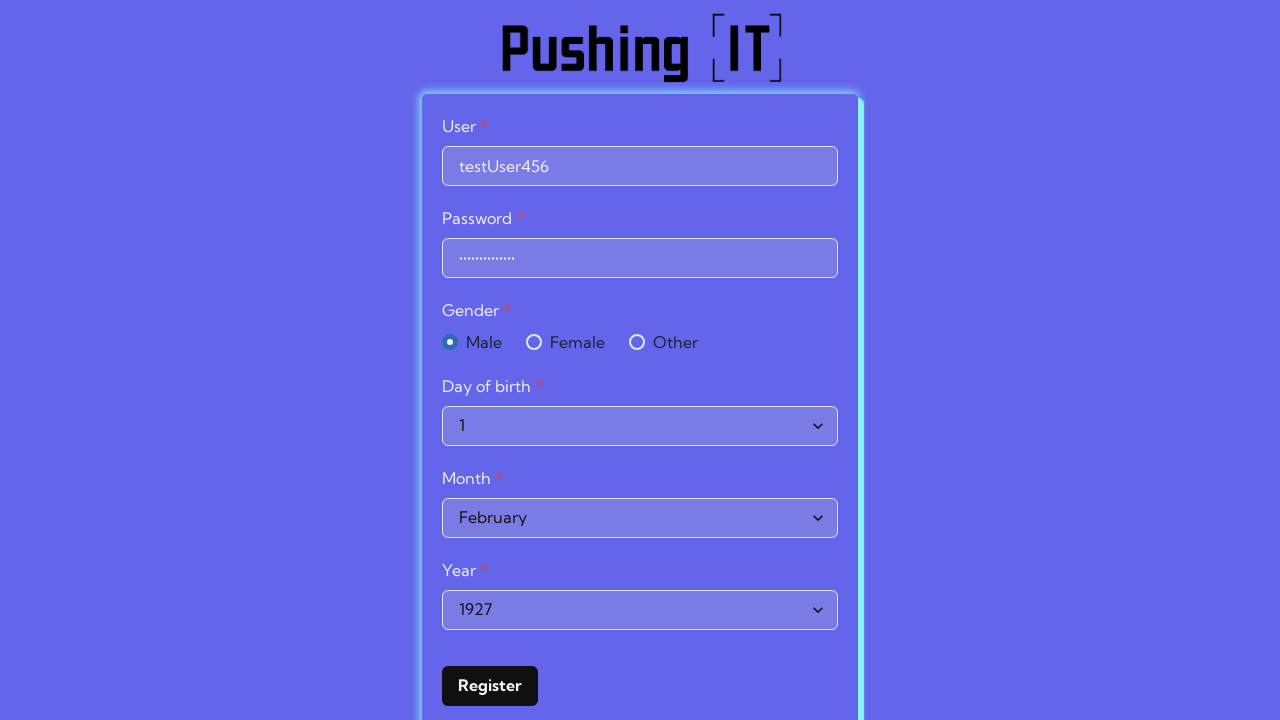